Tests a dynamic loading page by clicking a start button and waiting for a "Hello World!" message to appear after the loading completes

Starting URL: https://the-internet.herokuapp.com/dynamic_loading/2

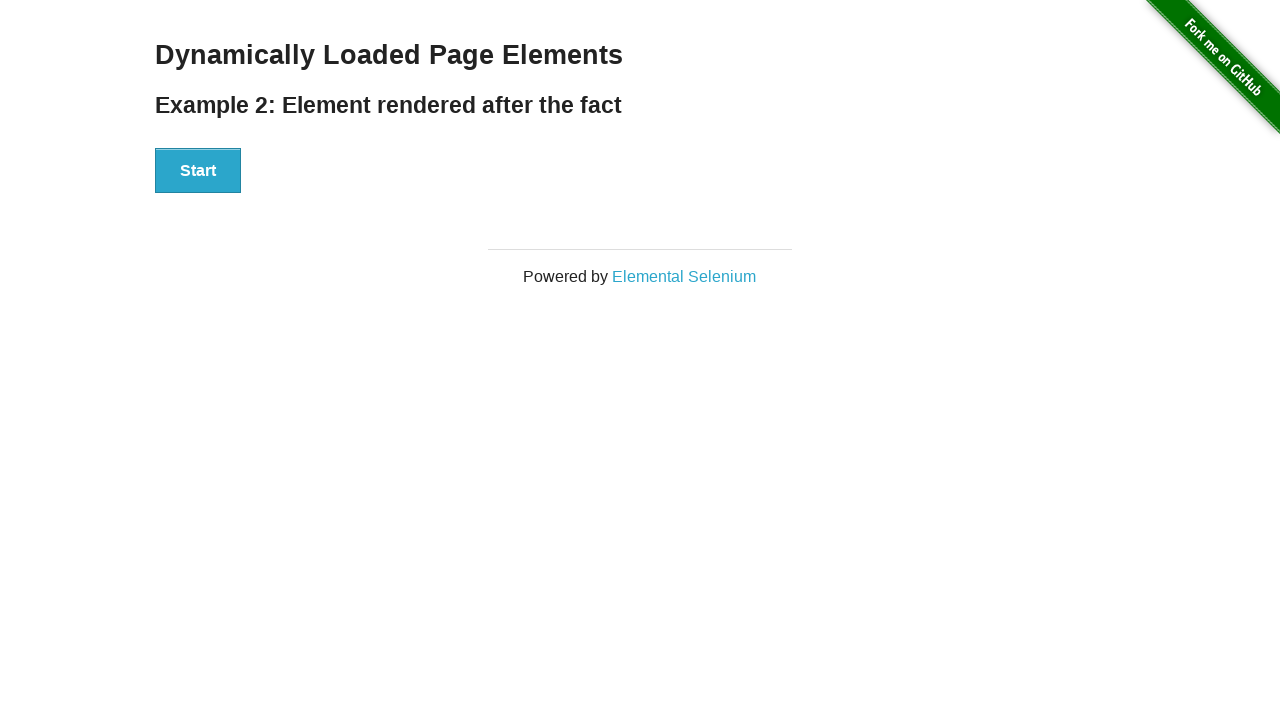

Clicked start button to begin dynamic loading at (198, 171) on #start button
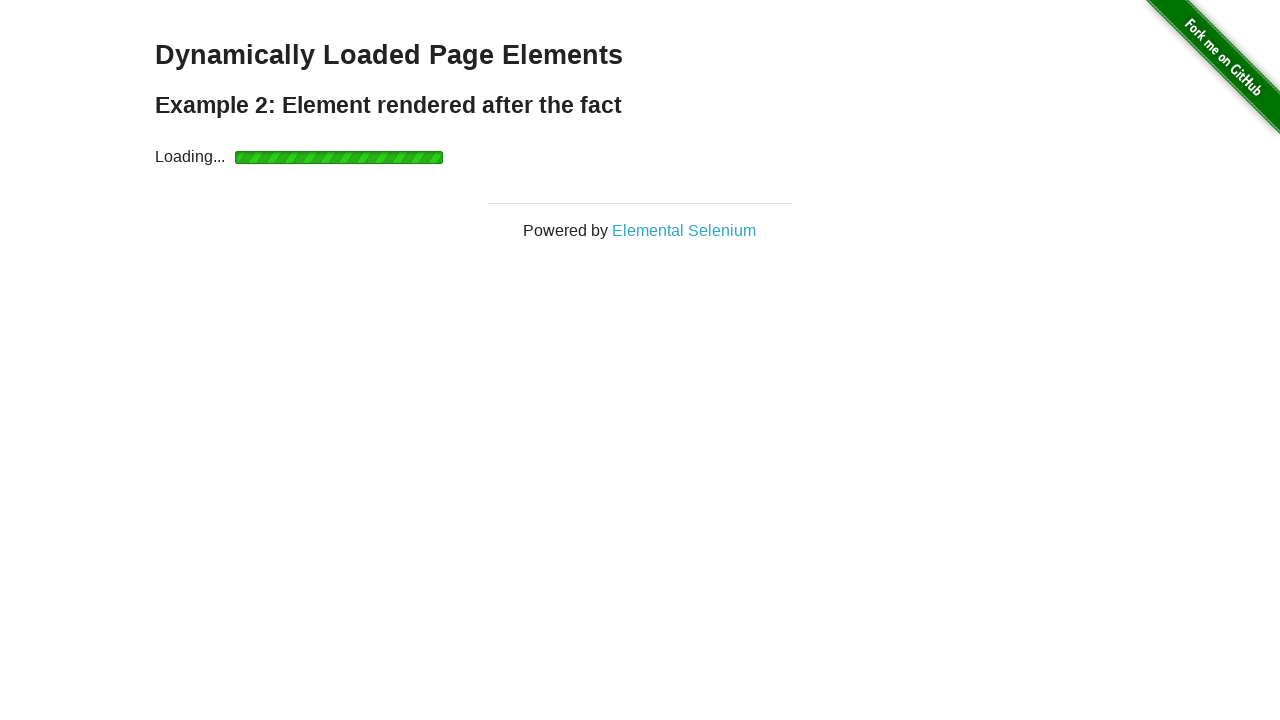

Waited for finish element to become visible after loading completed
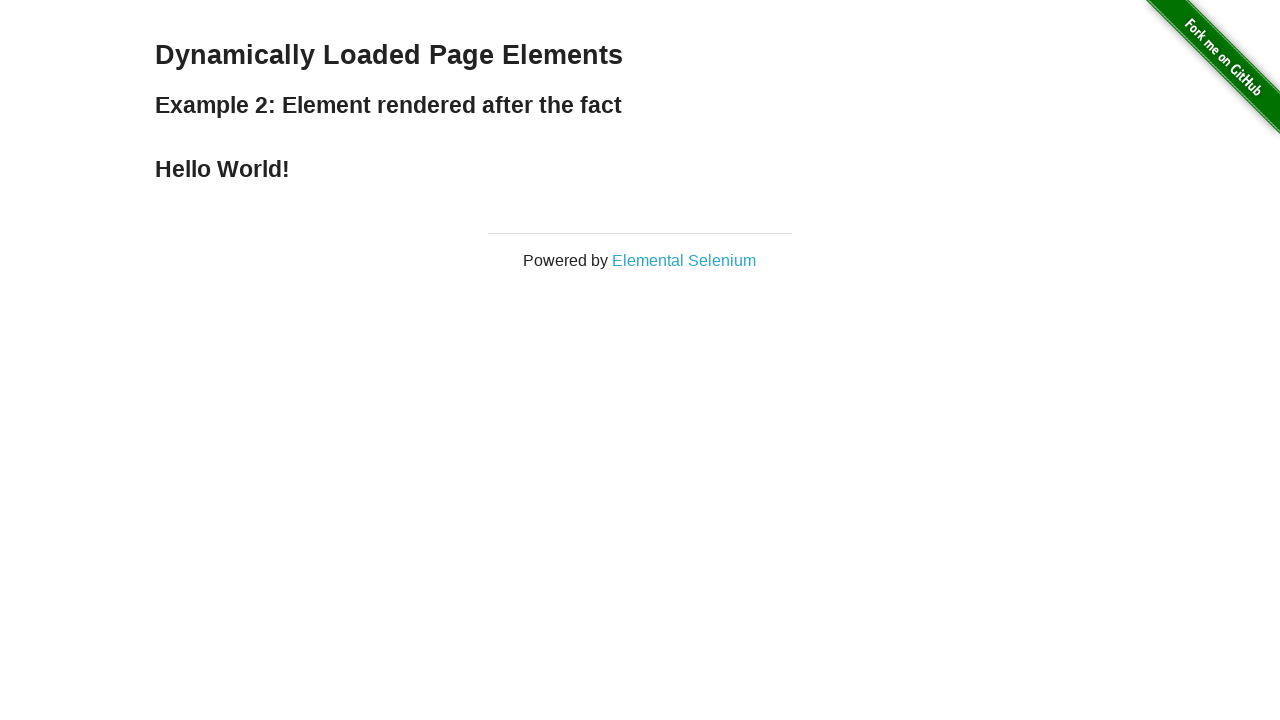

Retrieved text content from finish element
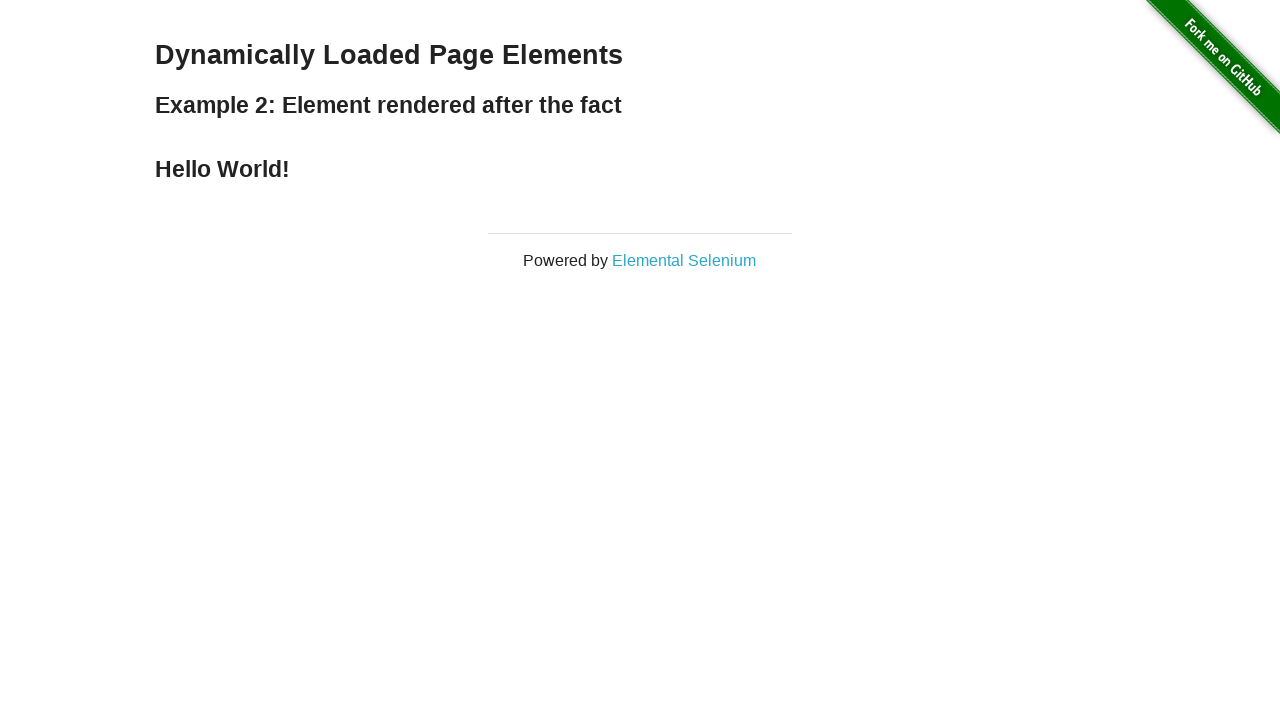

Verified finish element contains 'Hello World!' message
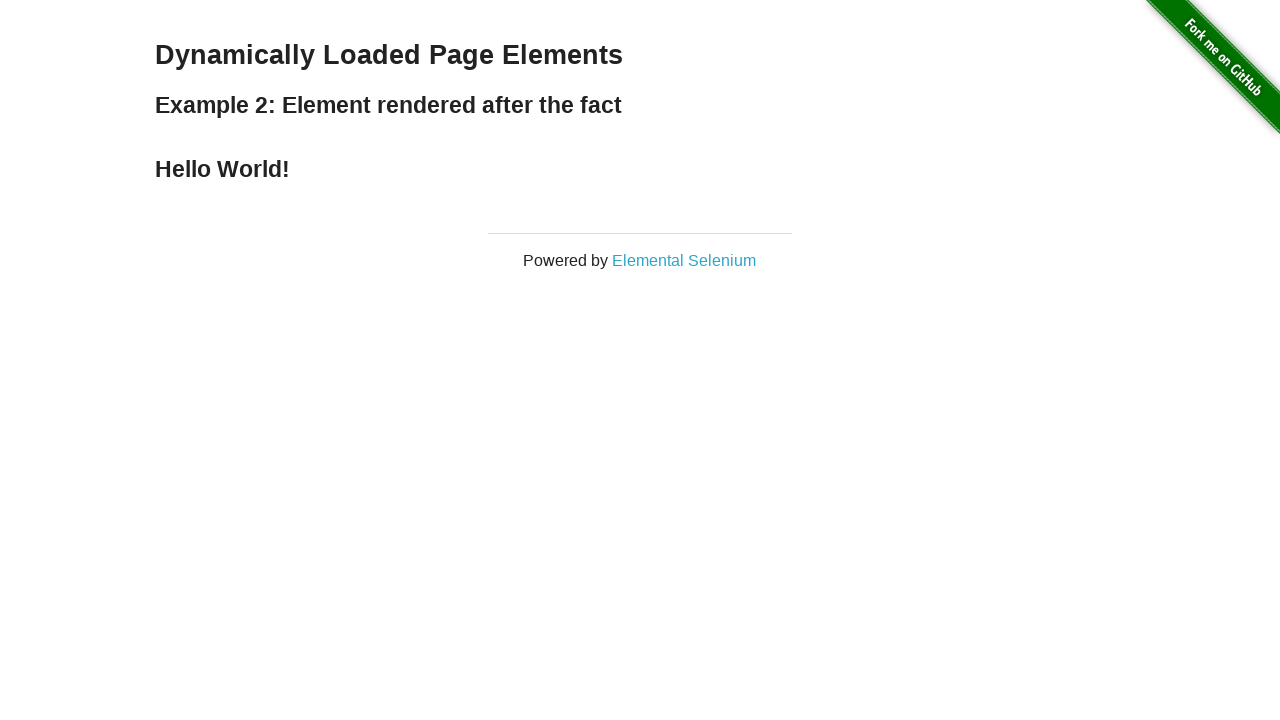

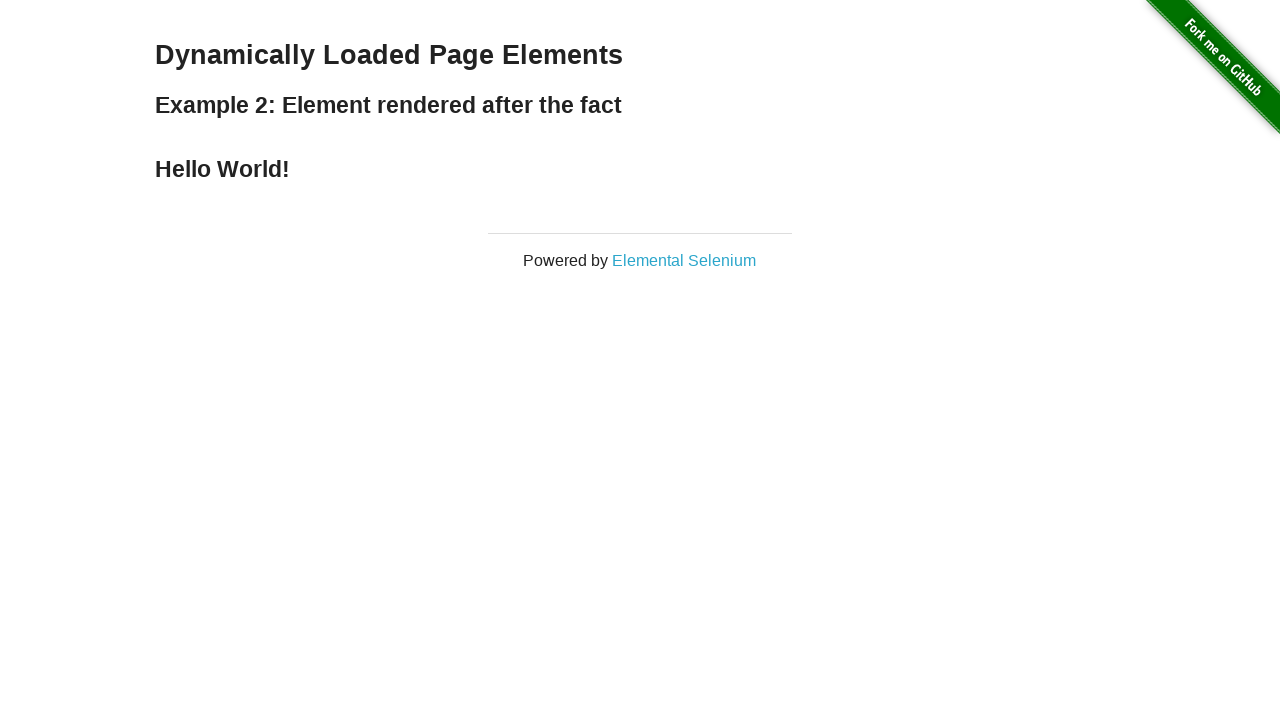